Tests multiplication functionality by multiplying 4 and 2 to verify the calculator returns 8.

Starting URL: https://testsheepnz.github.io/BasicCalculator

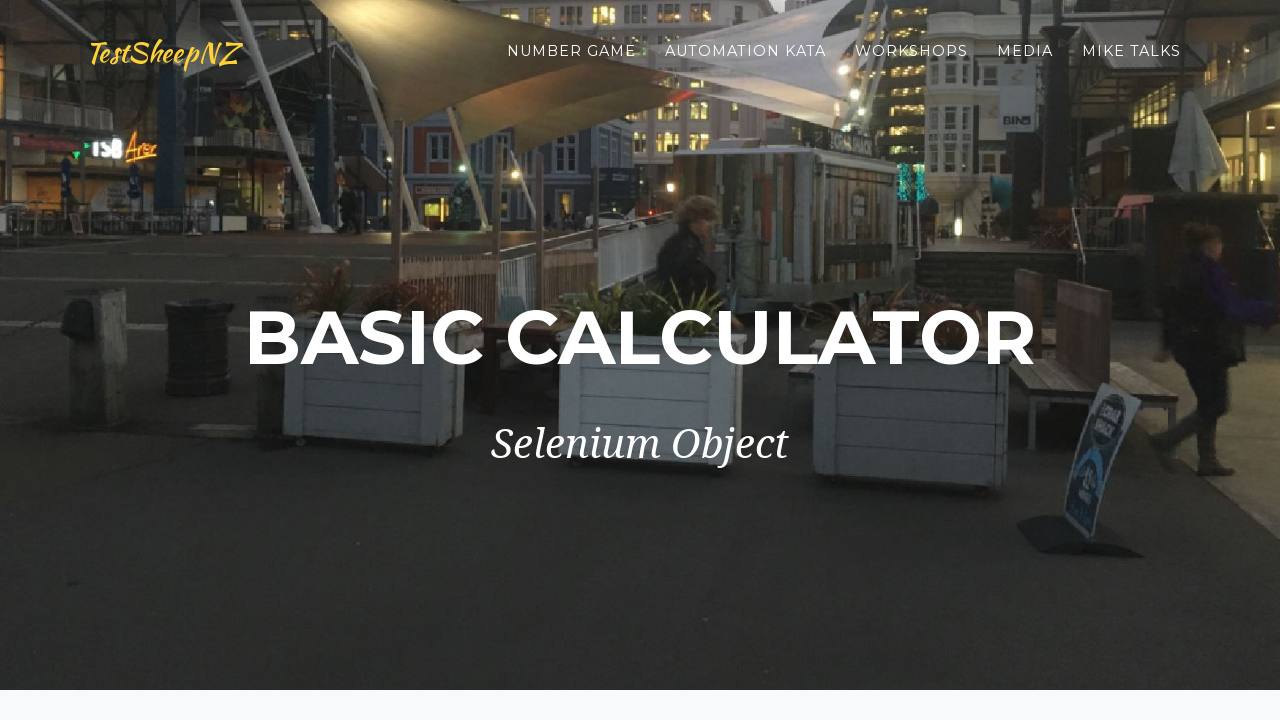

Selected 'Prototype' build version on #selectBuild
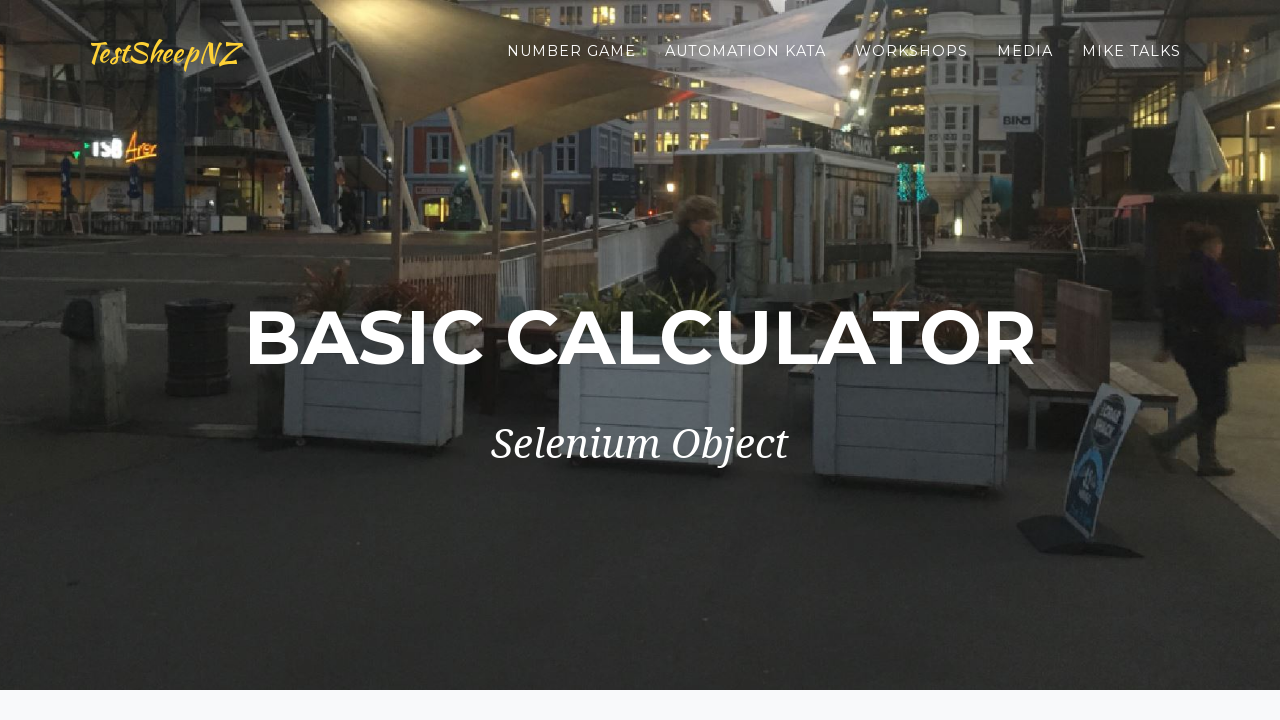

Entered first number: 4 on #number1Field
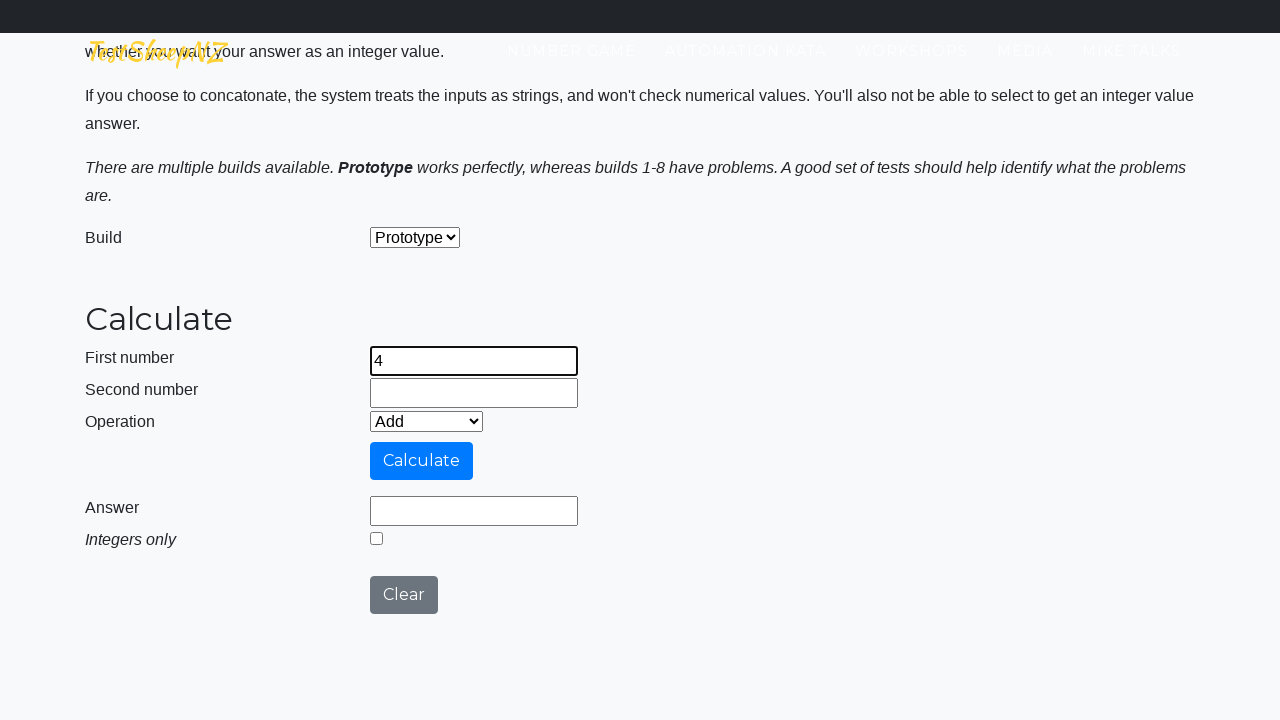

Entered second number: 2 on #number2Field
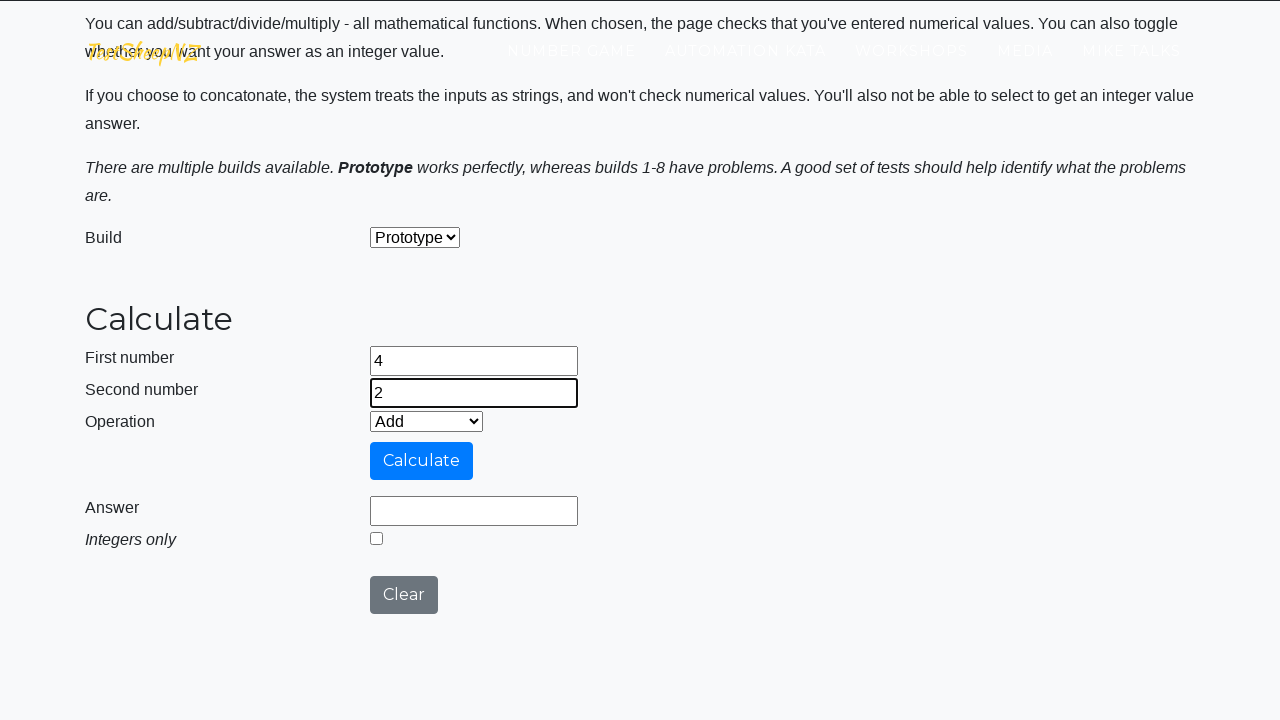

Selected 'Multiply' operation on #selectOperationDropdown
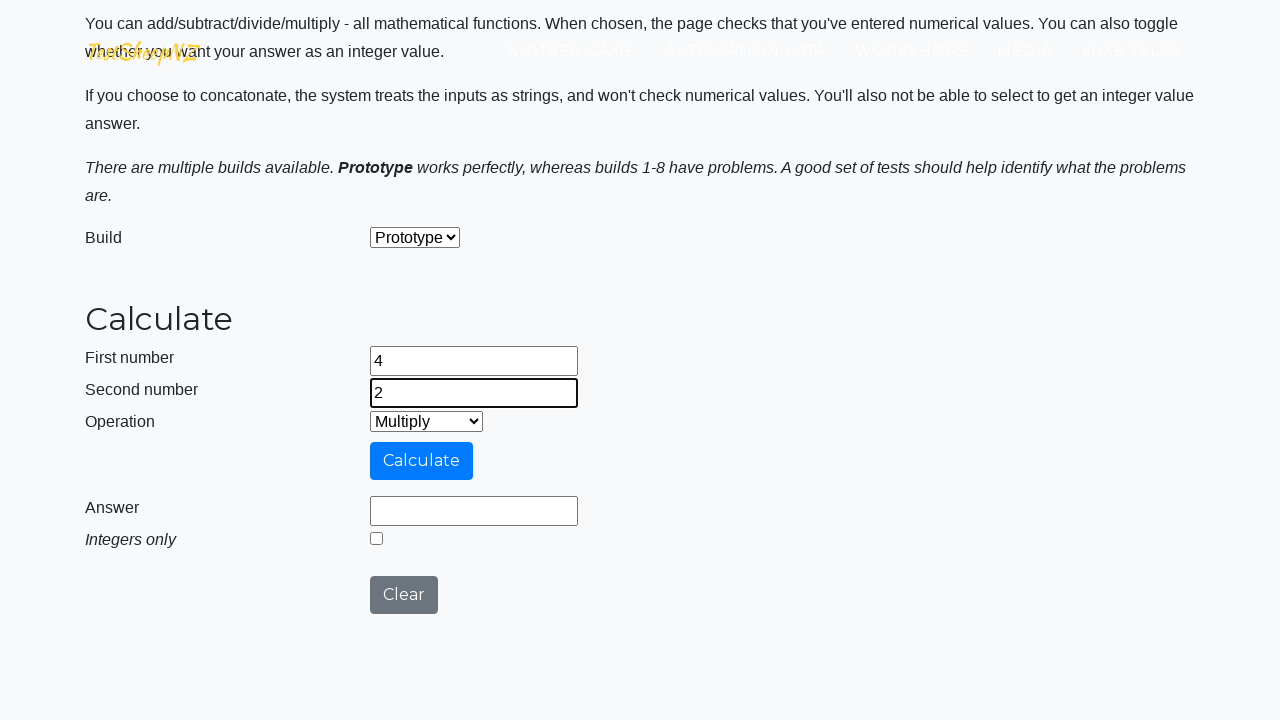

Clicked calculate button at (422, 461) on #calculateButton
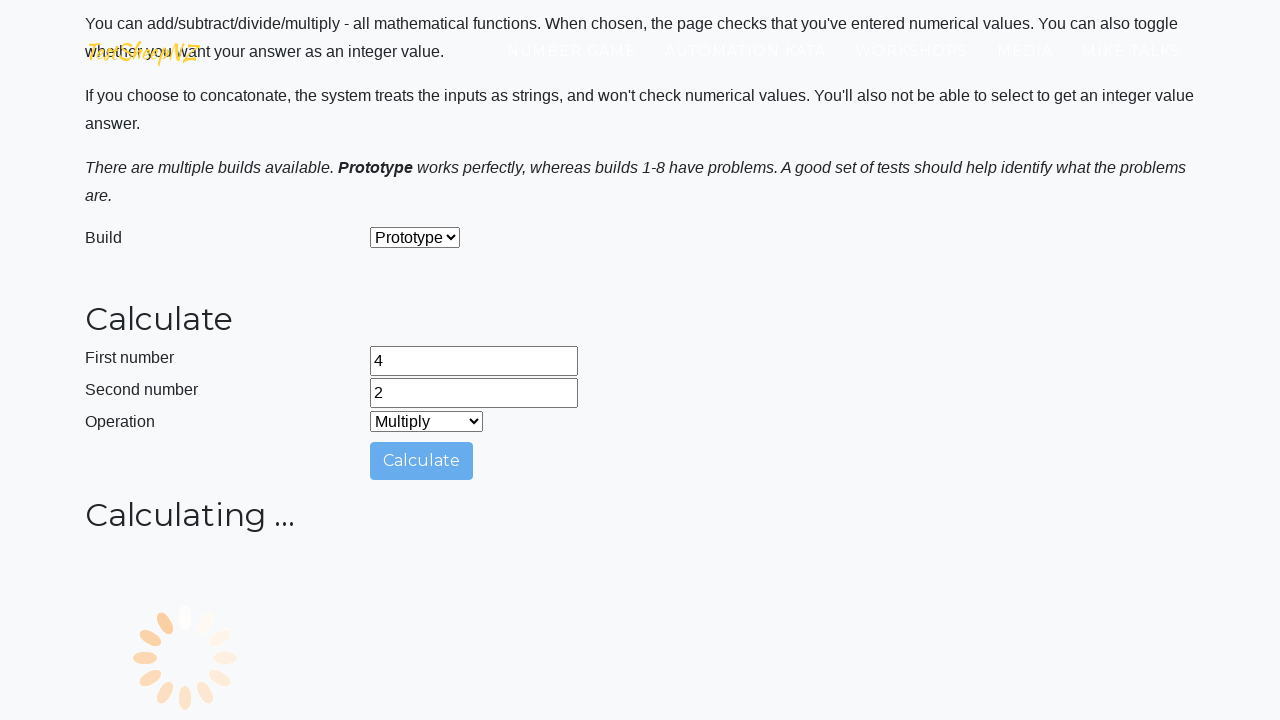

Verified calculator returned correct result: 8
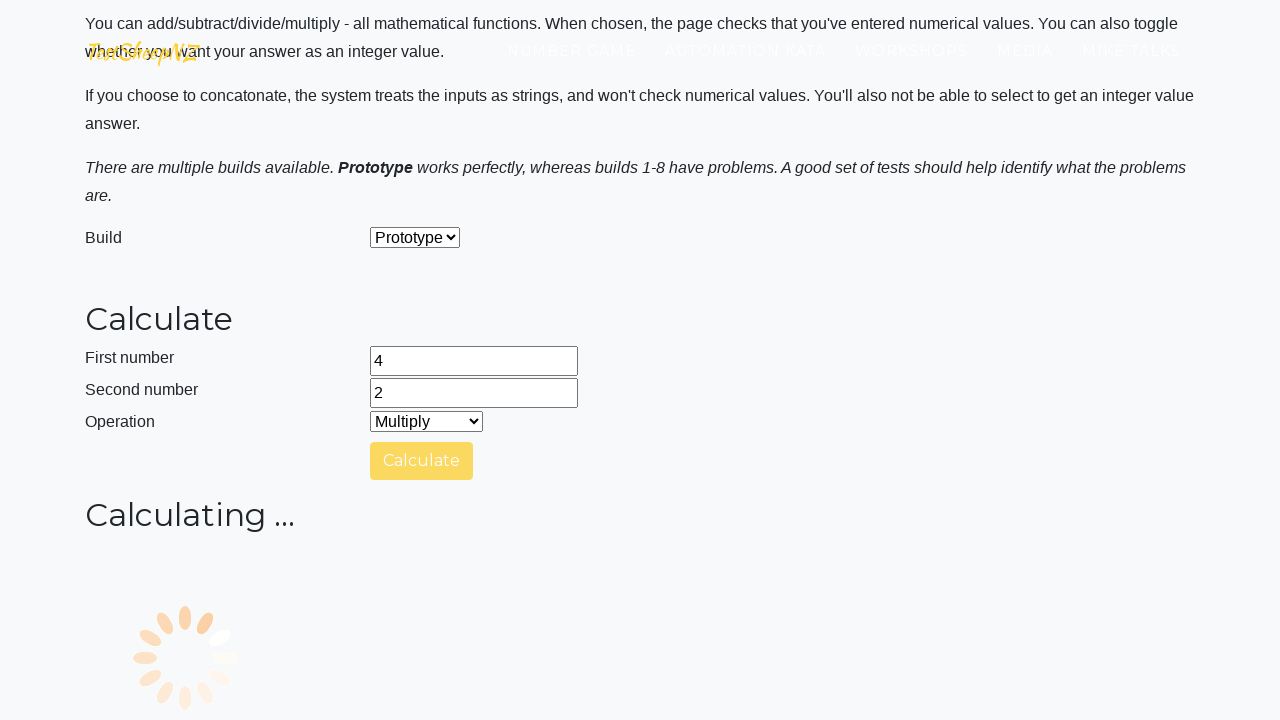

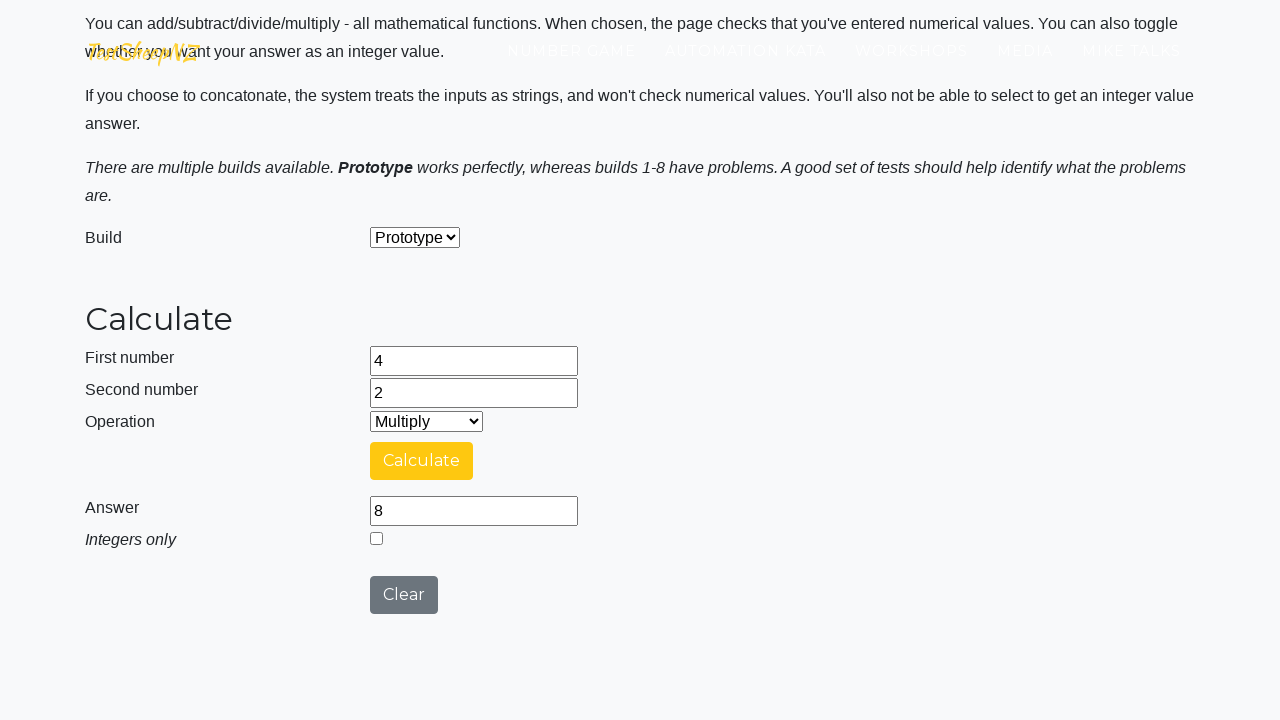